Tests keyboard actions (copy and paste) by selecting all text in field1, copying it, then pasting it into field2 using Ctrl+A, Ctrl+C, and Ctrl+V keyboard shortcuts.

Starting URL: https://testautomationpractice.blogspot.com/

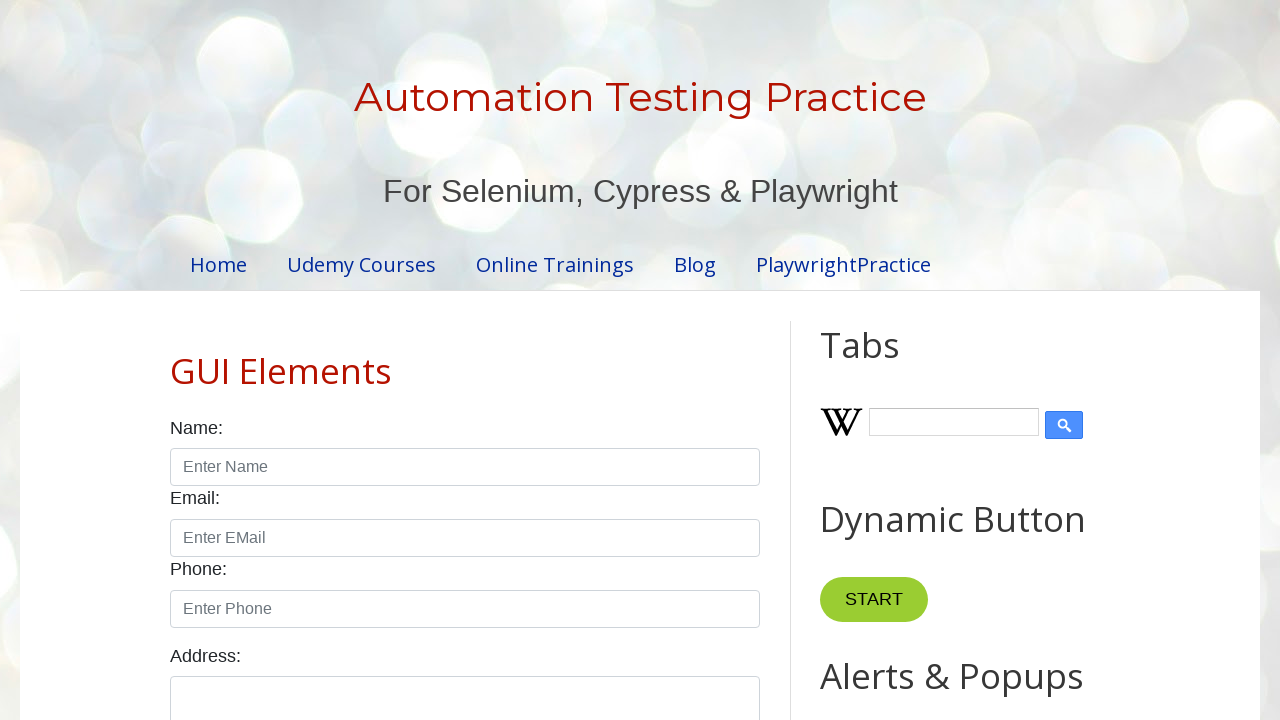

Navigated to test automation practice website
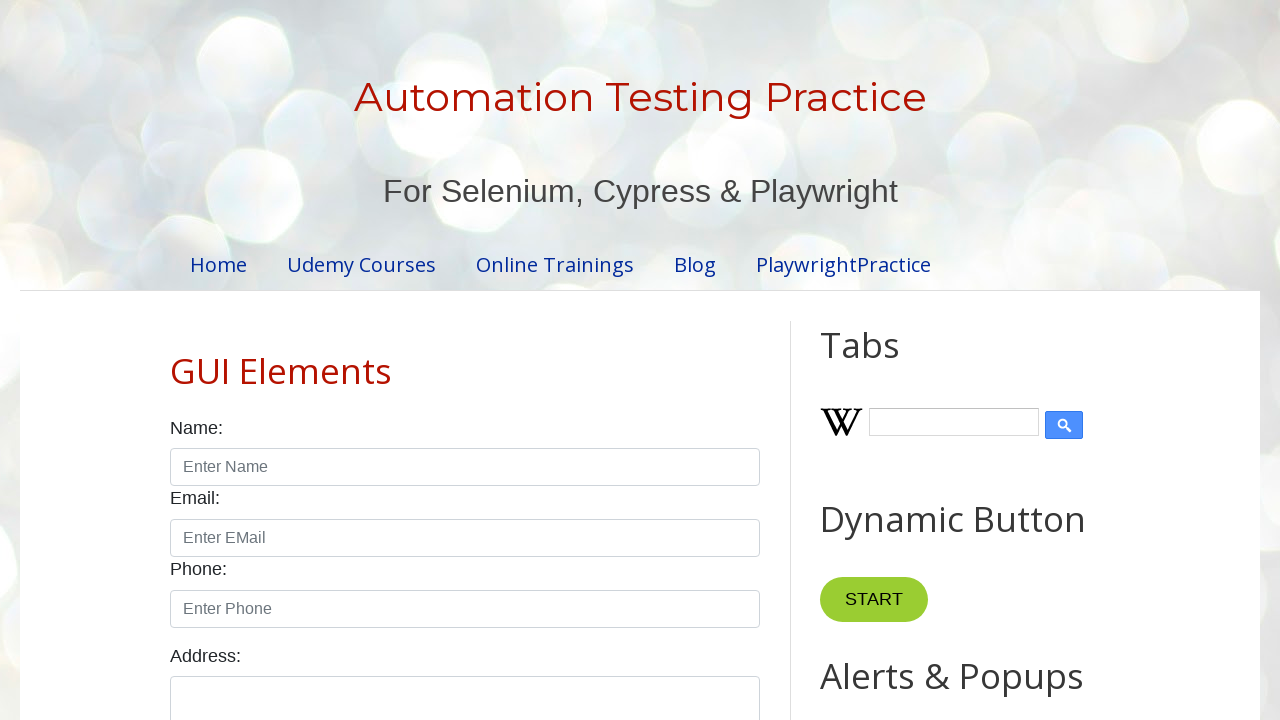

Clicked on field1 to focus it at (977, 361) on input#field1
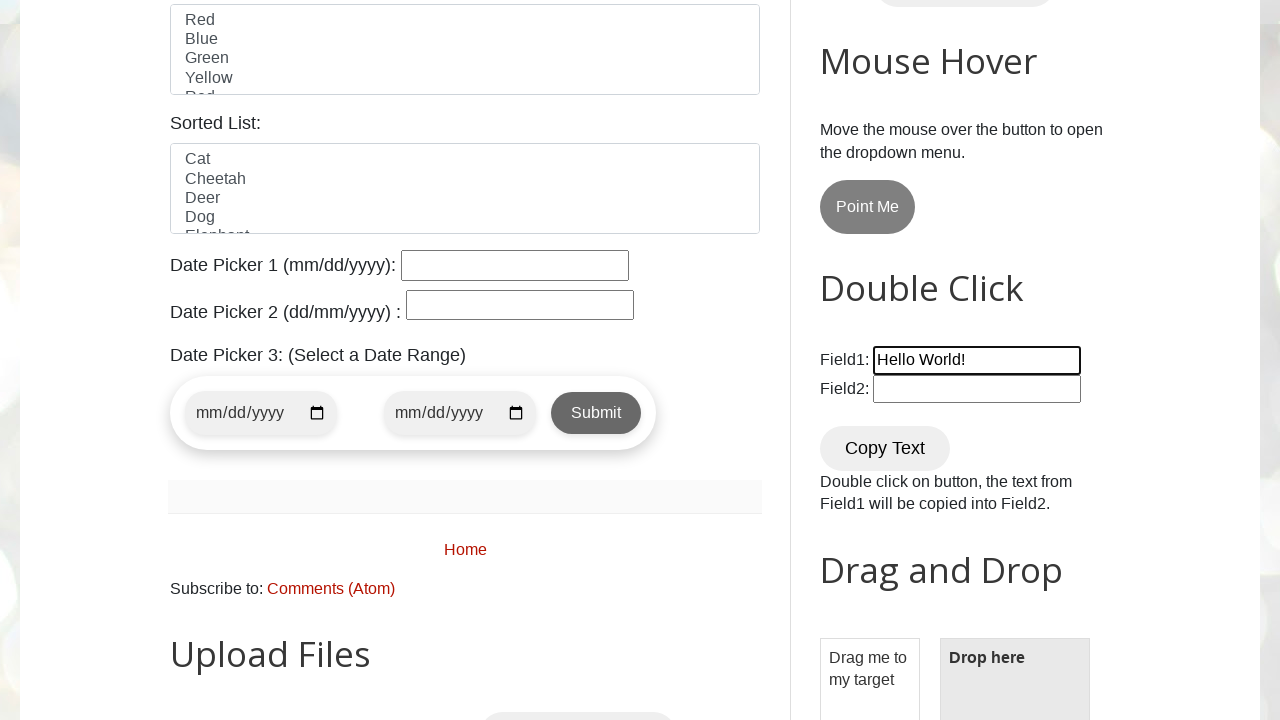

Selected all text in field1 using Ctrl+A
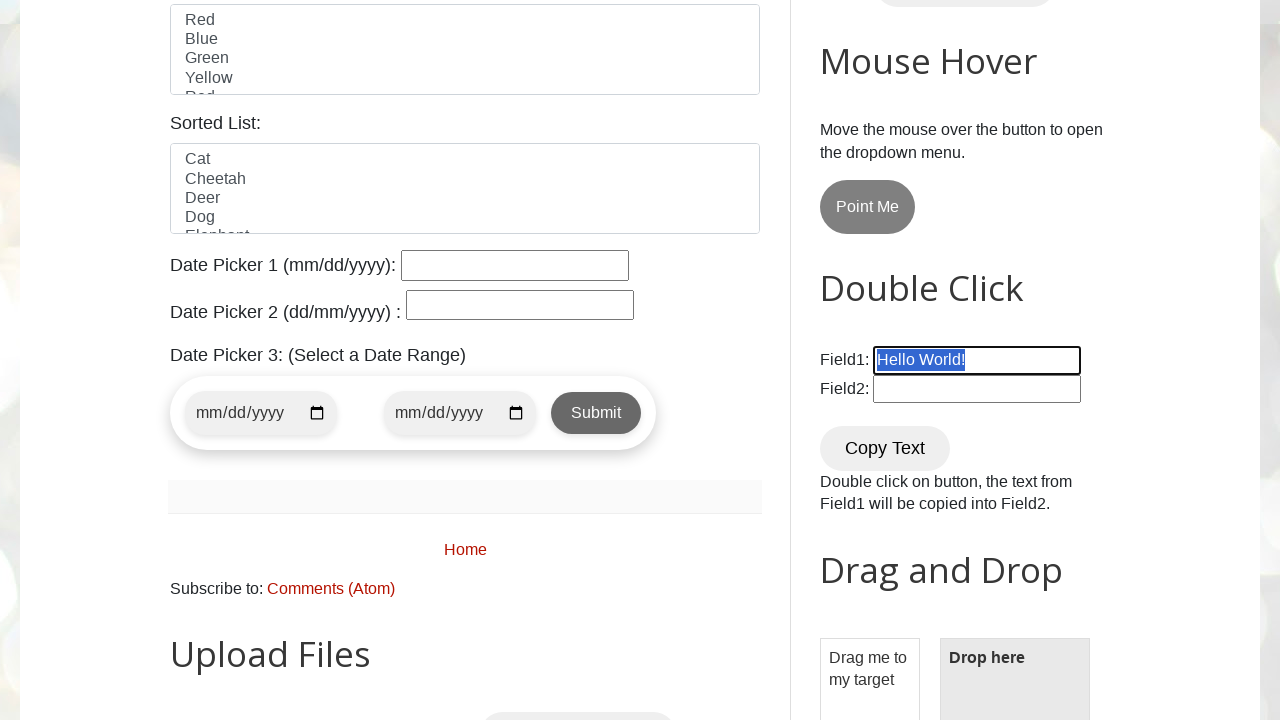

Copied selected text from field1 using Ctrl+C
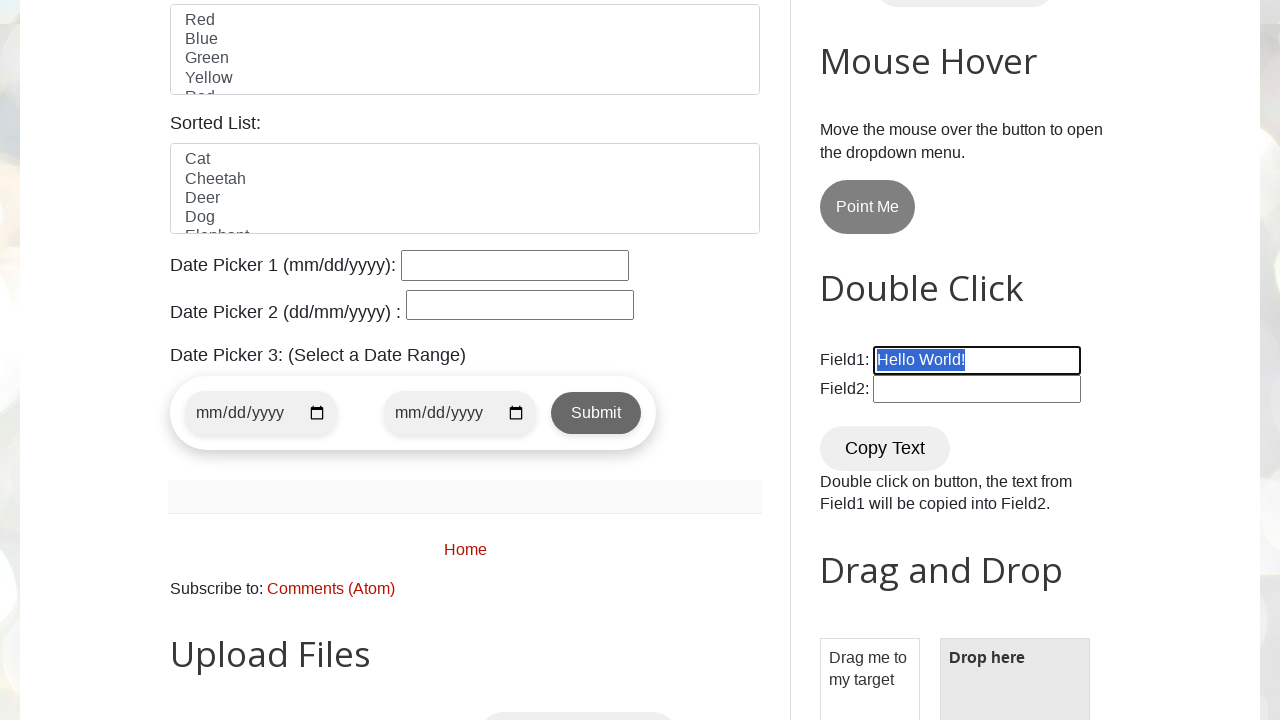

Clicked on field2 to focus it at (977, 389) on input#field2
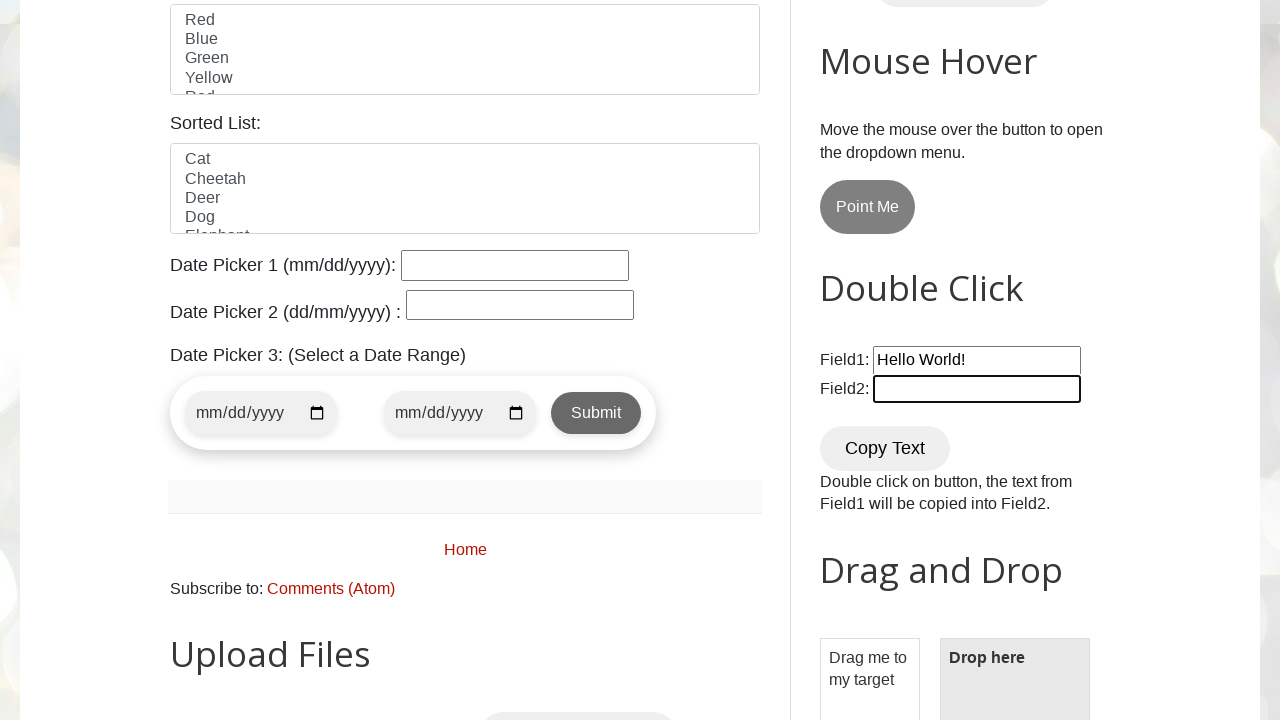

Pasted text into field2 using Ctrl+V
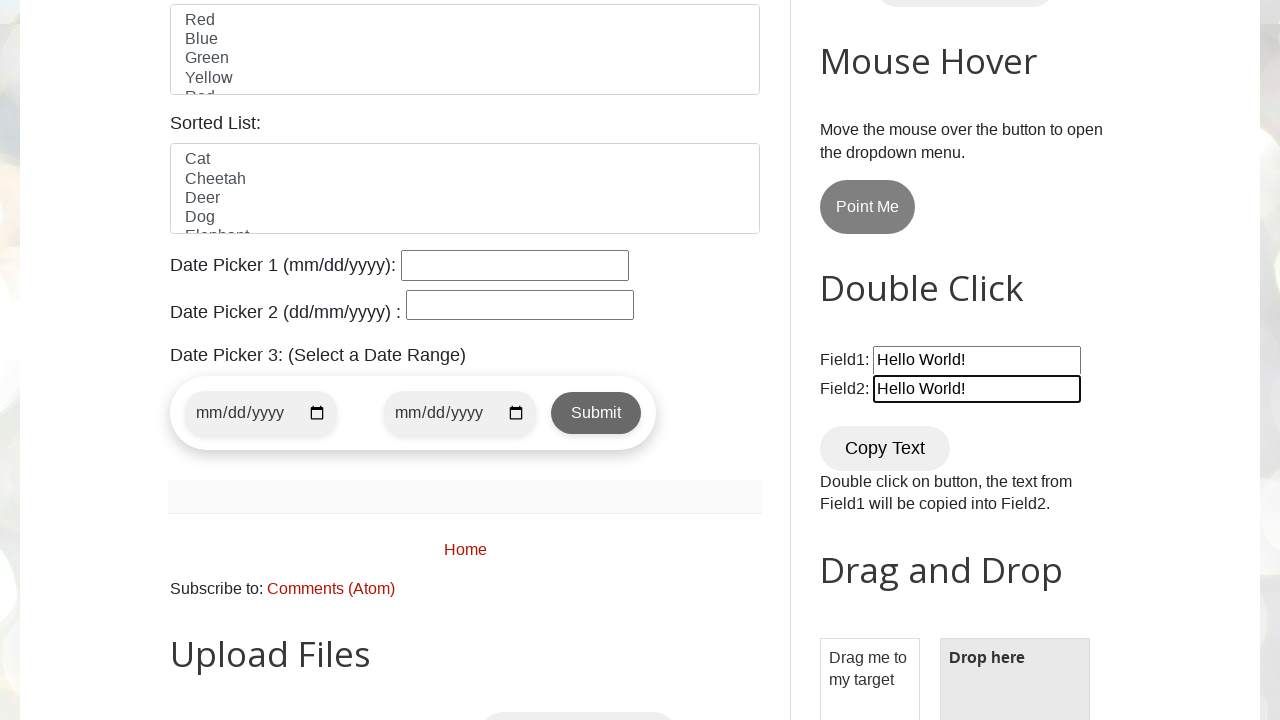

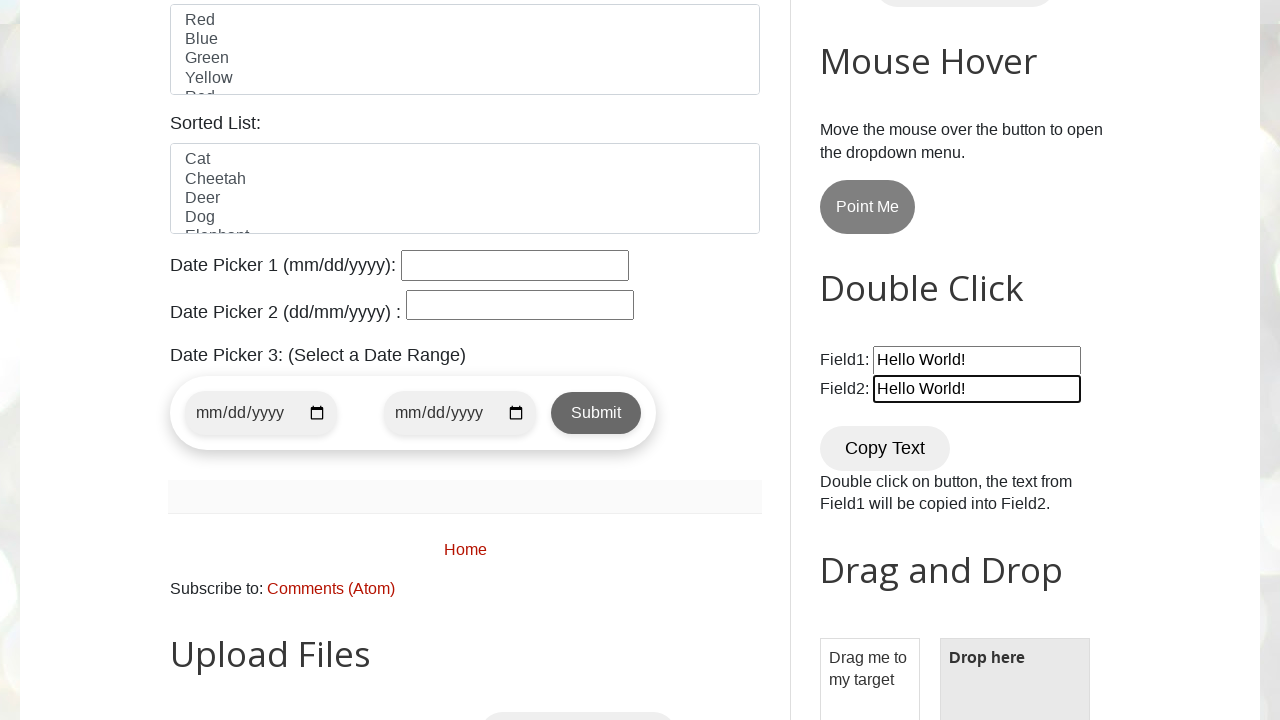